Tests various button properties including clicking to confirm title navigation, checking if a button is disabled, and finding button position on the page

Starting URL: https://www.leafground.com/button.xhtml

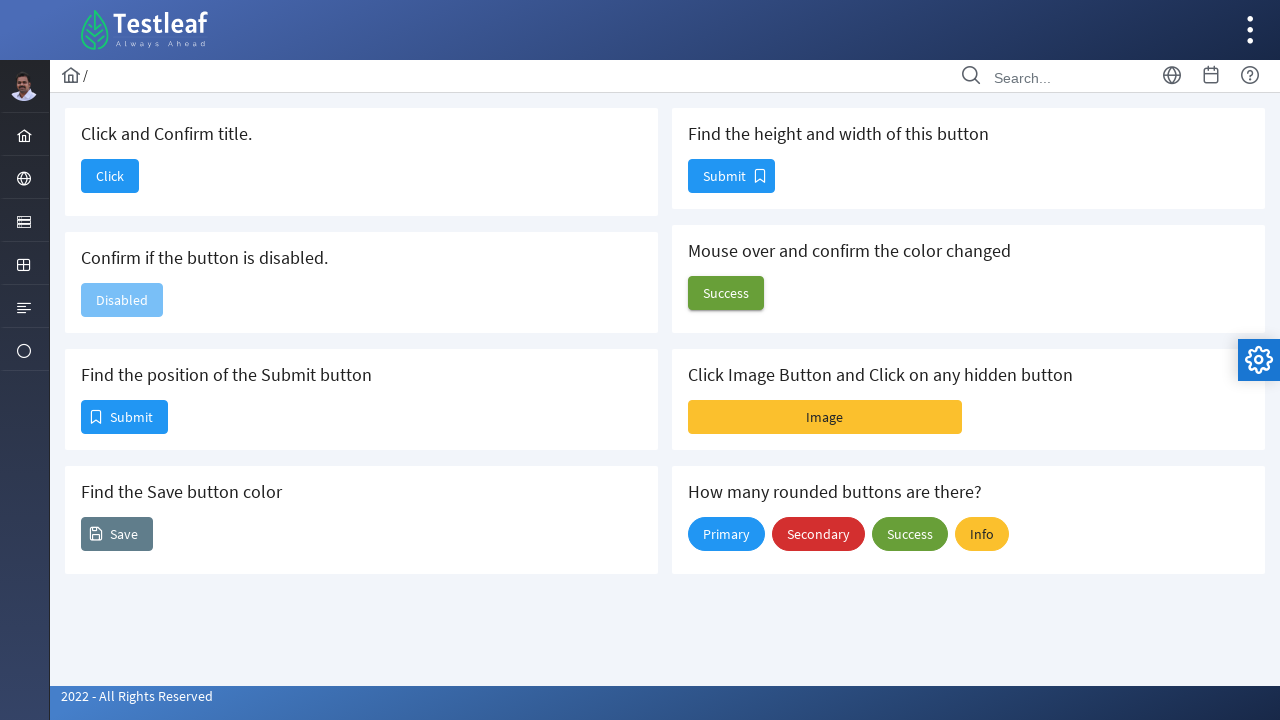

Clicked 'Click and Confirm title' button at (110, 176) on xpath=(//h5[text()='Click and Confirm title.']/following::button)[1]
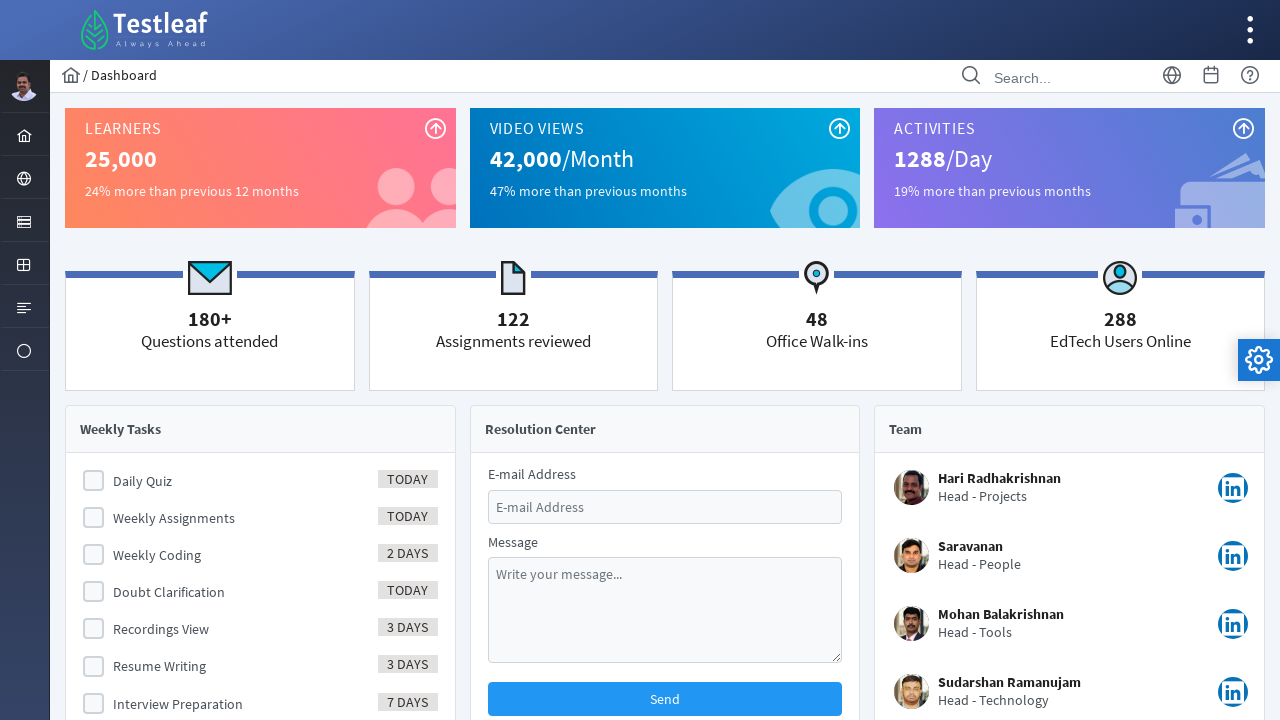

Retrieved page title: Dashboard
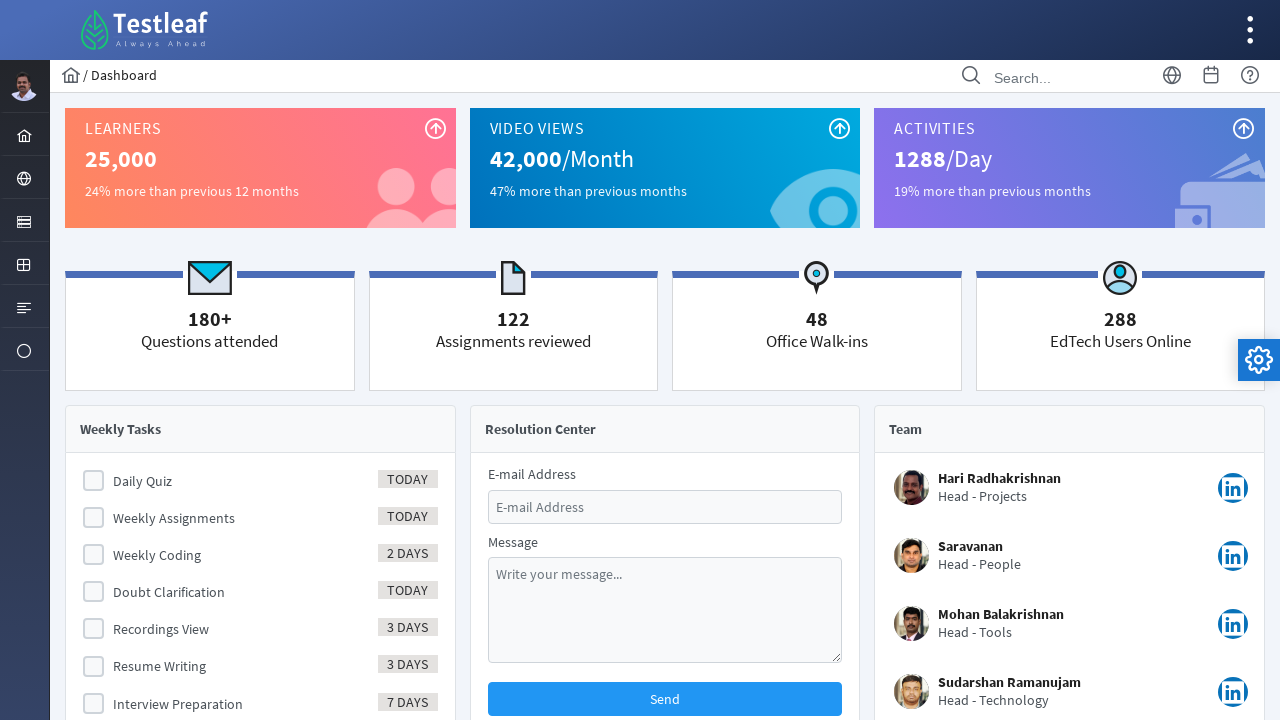

Navigated back to button test page
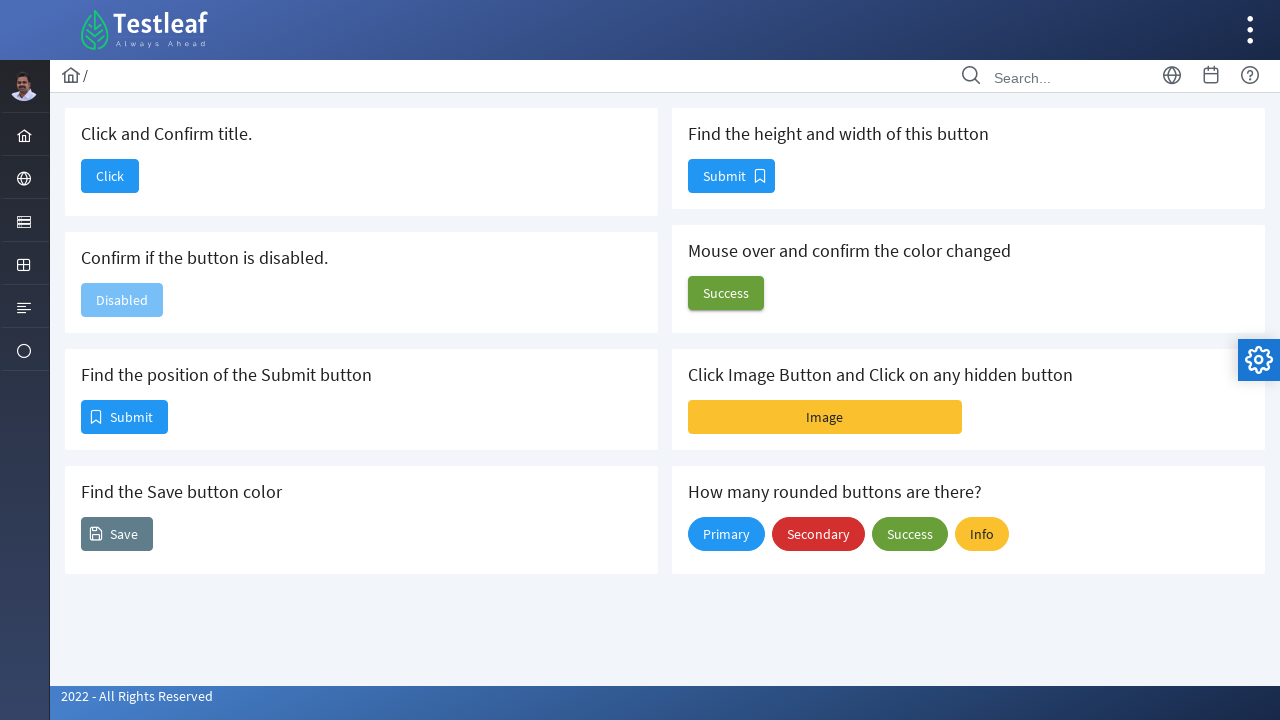

Located disabled button element
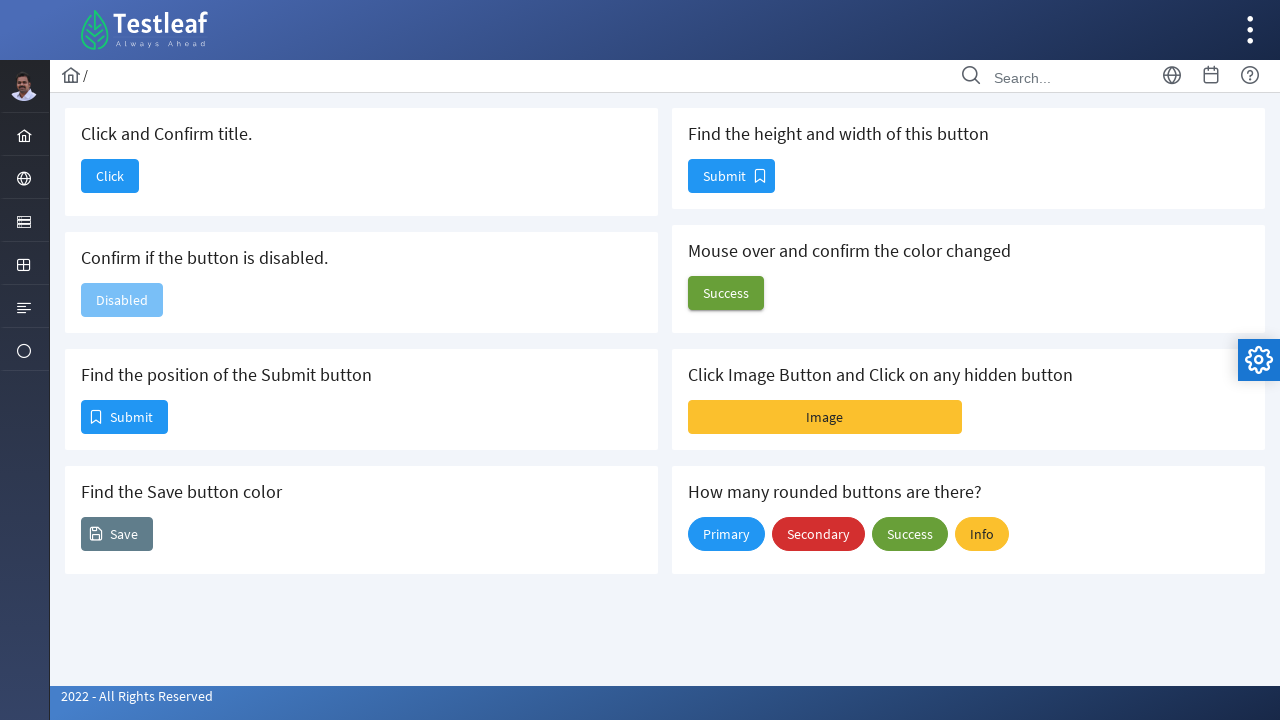

Checked if button is enabled: False
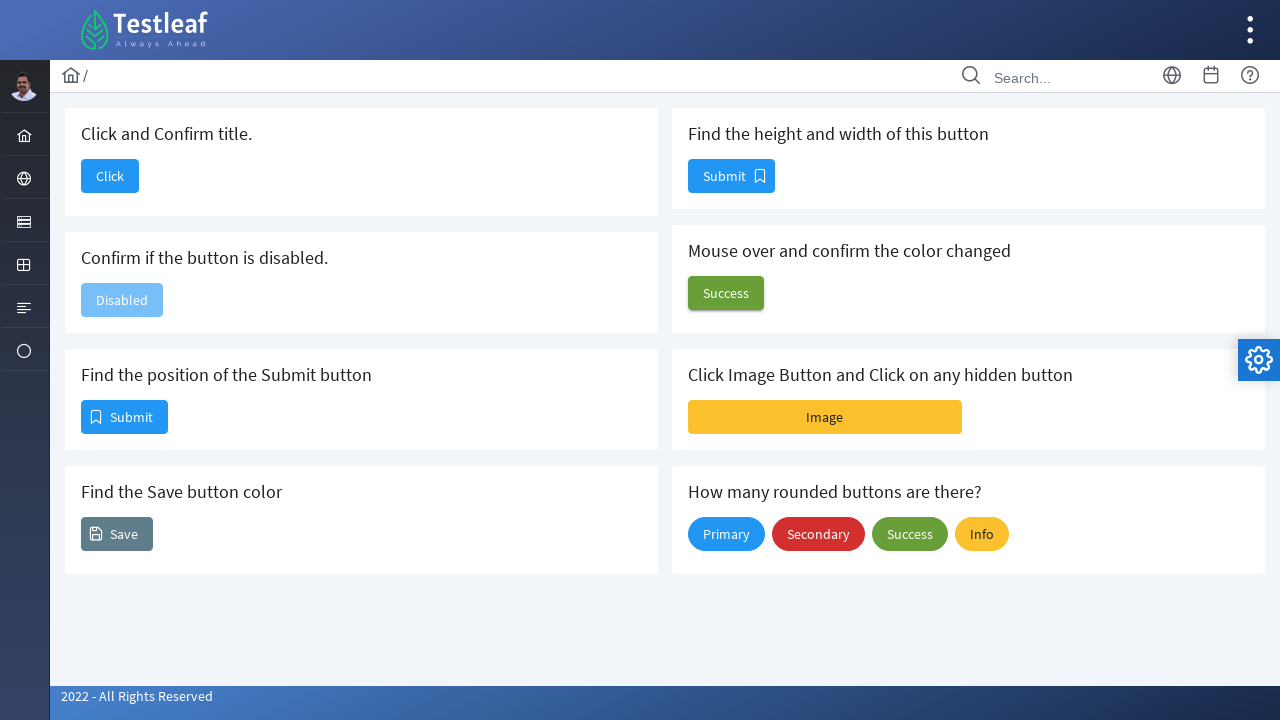

Located submit button element
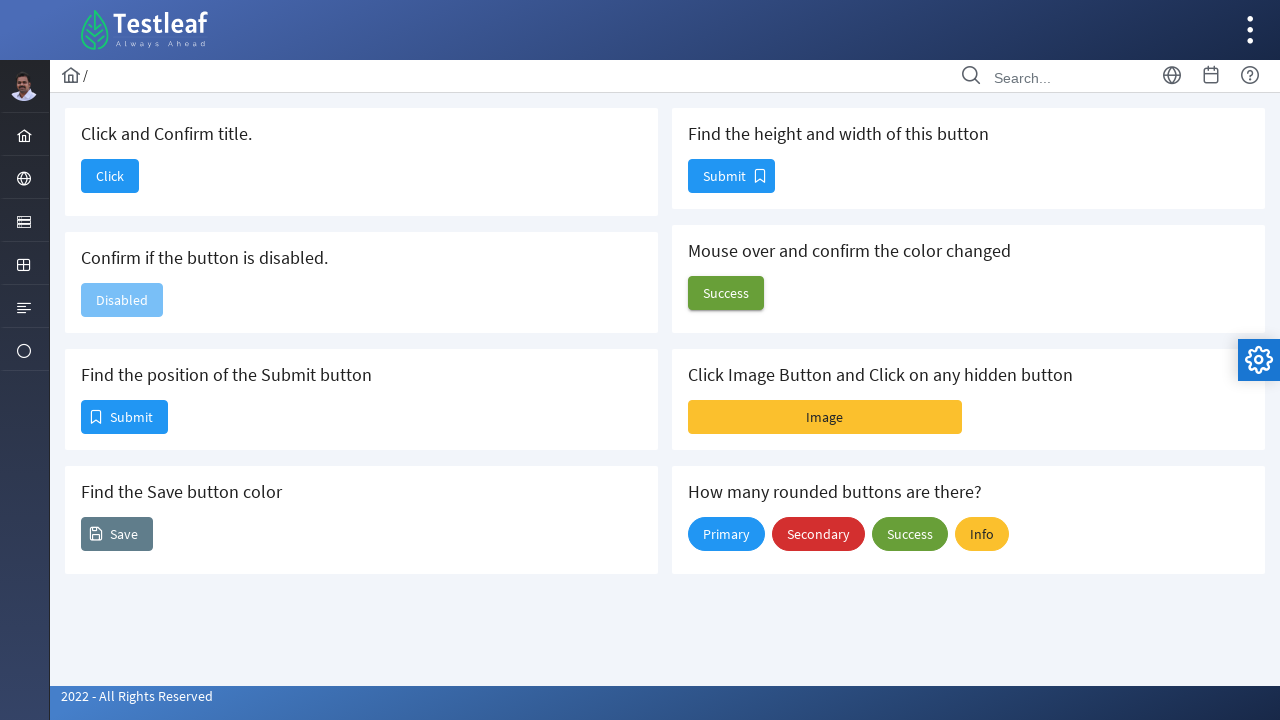

Retrieved button bounding box: {'x': 82, 'y': 401, 'width': 85, 'height': 32}
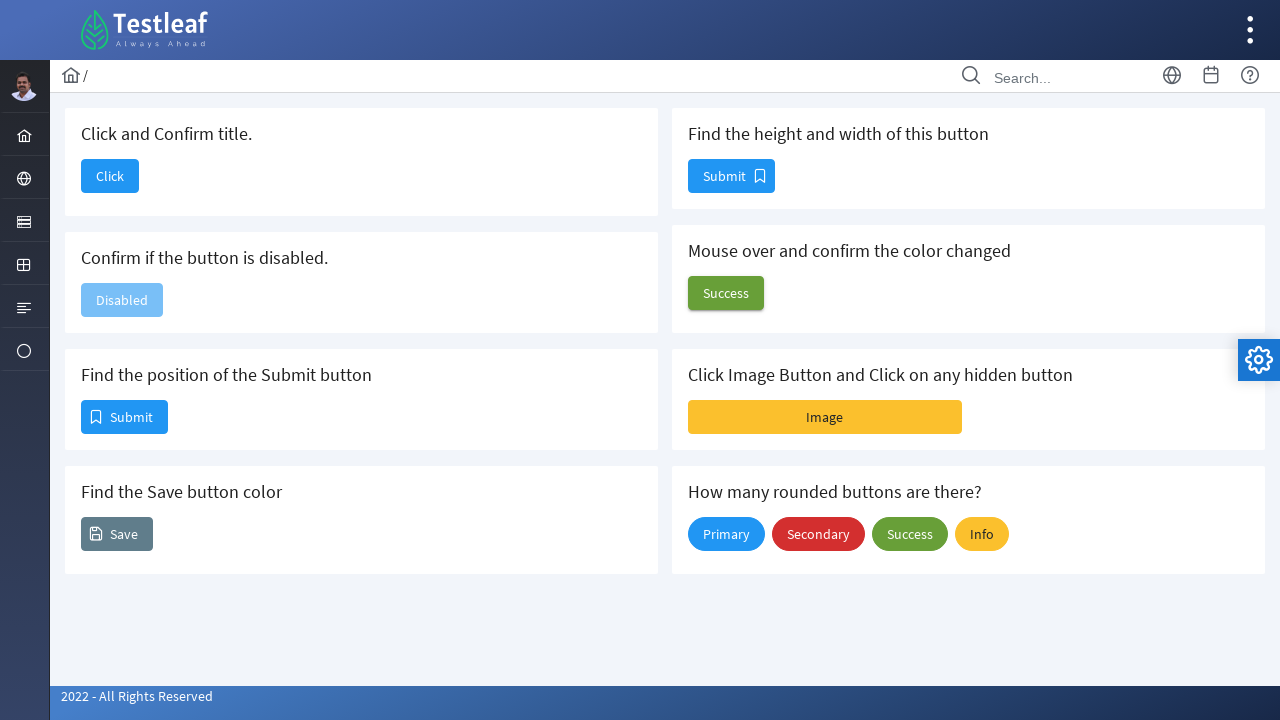

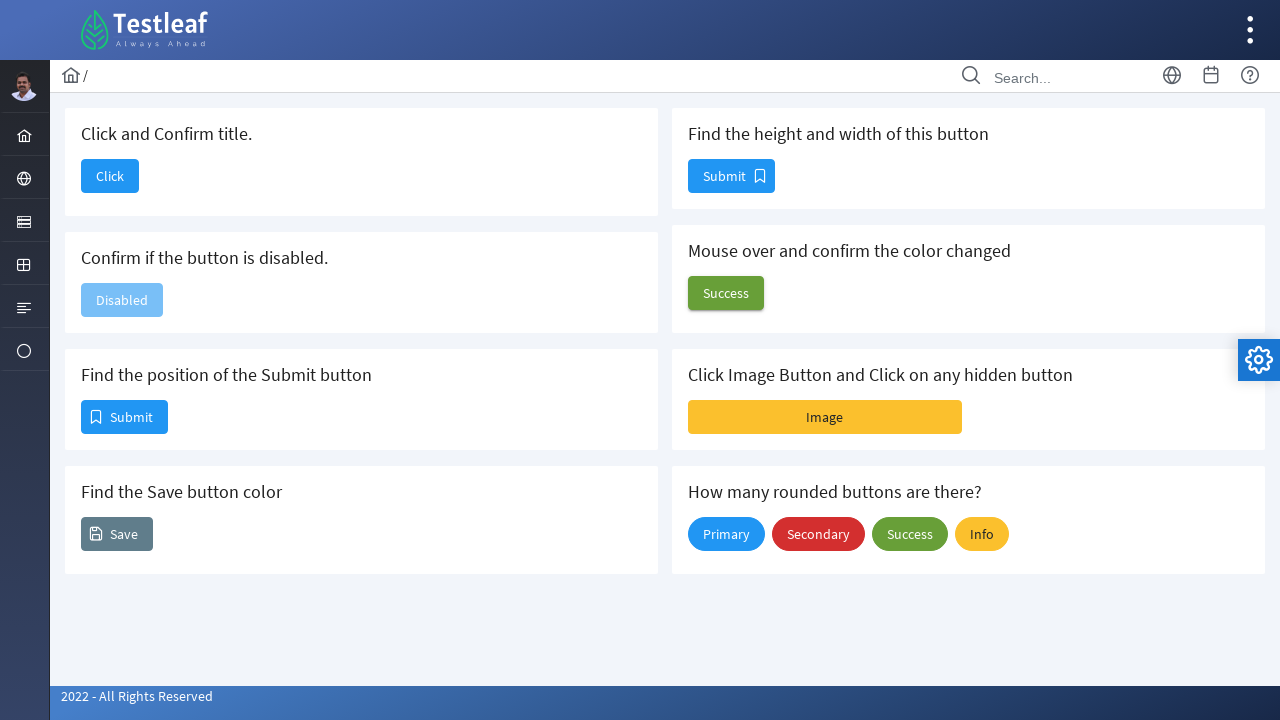